Tests highlighting an element on a page by temporarily changing its CSS border style to a red dashed border, waiting for a duration, then reverting to the original style.

Starting URL: http://the-internet.herokuapp.com/large

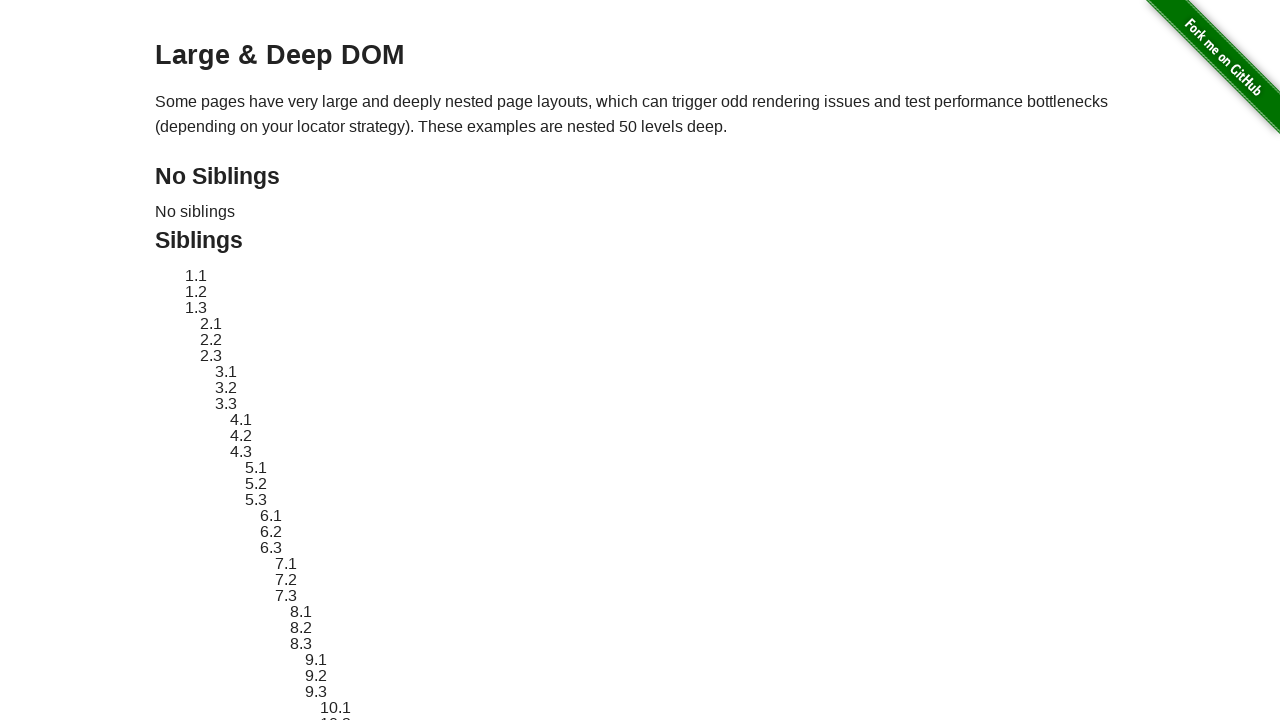

Located target element with selector #sibling-2.3
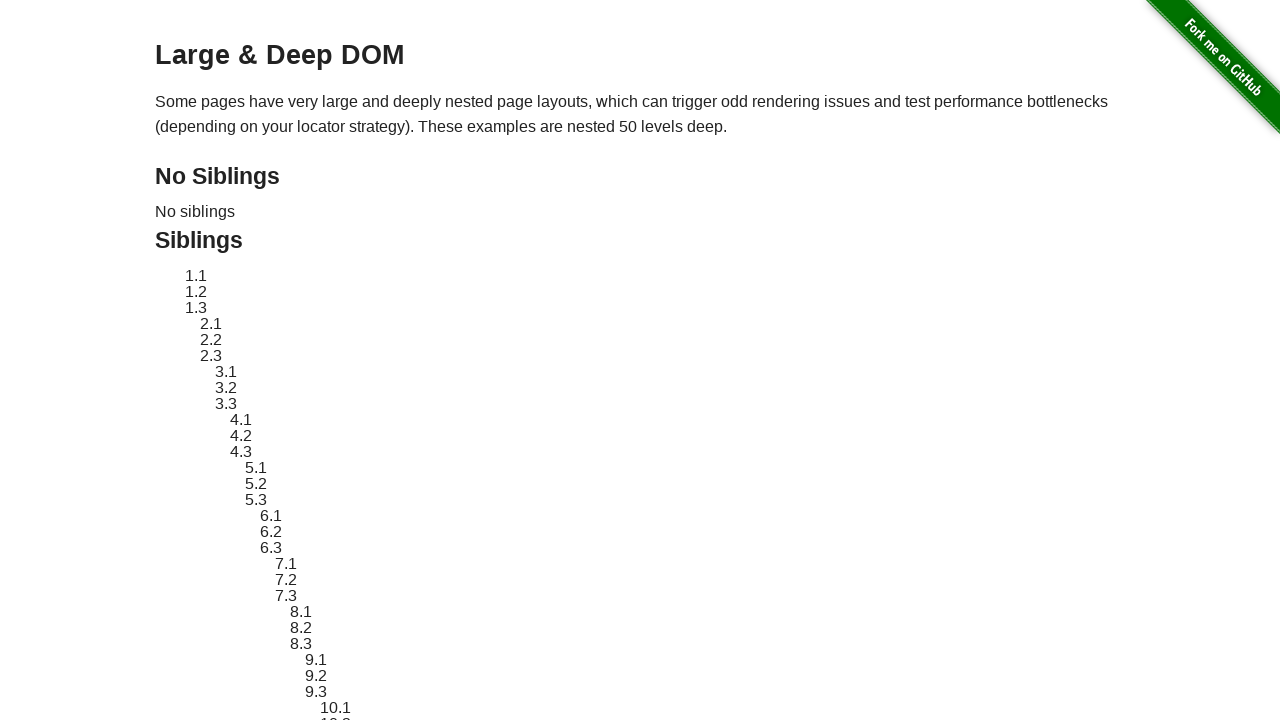

Target element is now visible
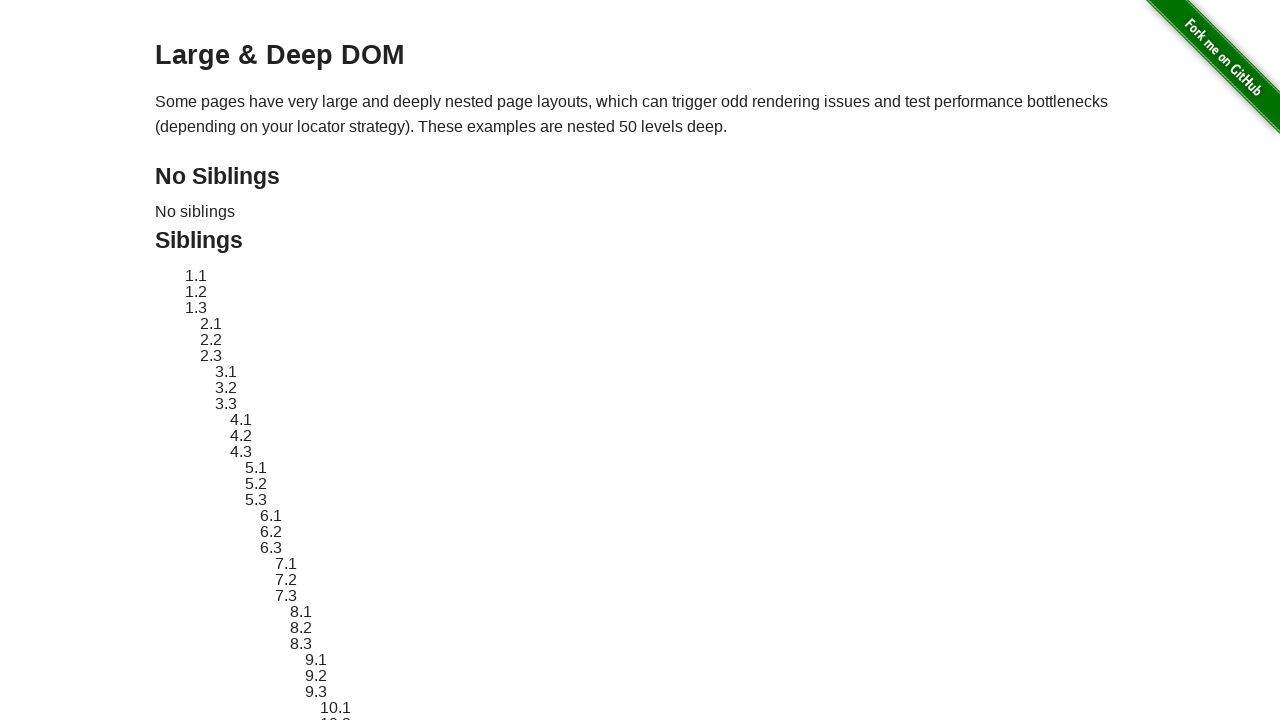

Stored original style attribute
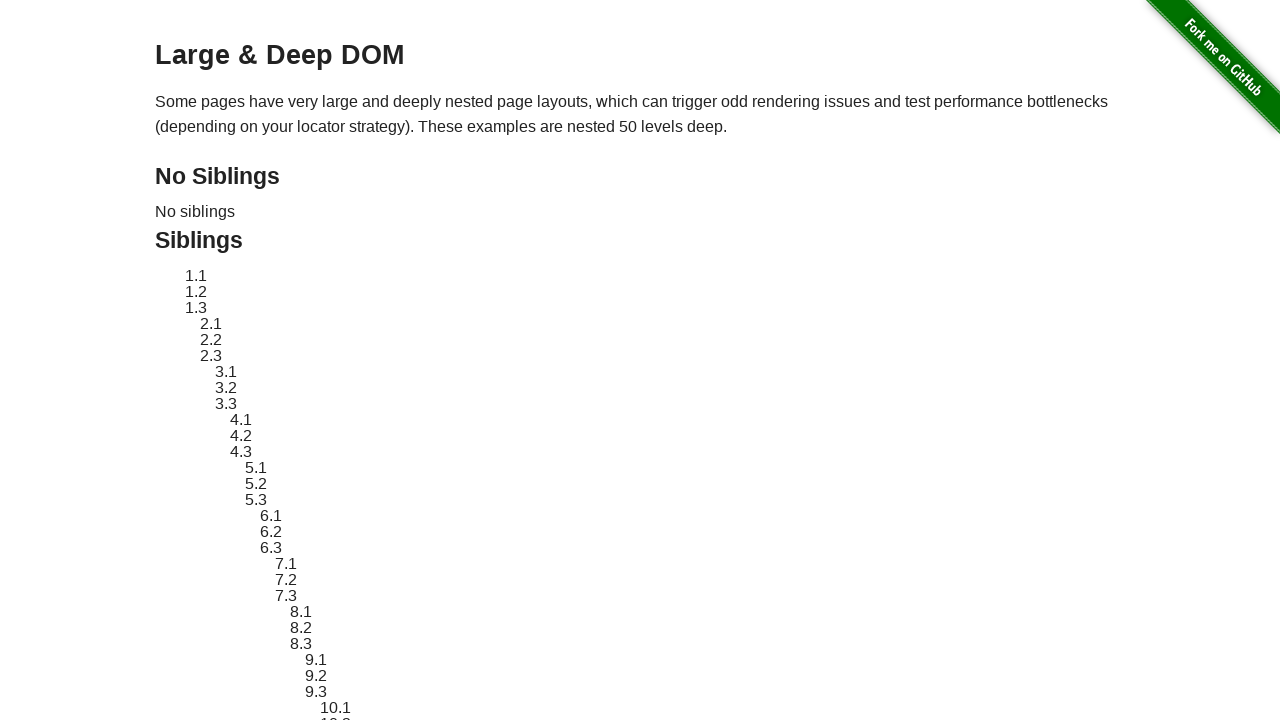

Applied red dashed border highlight to target element
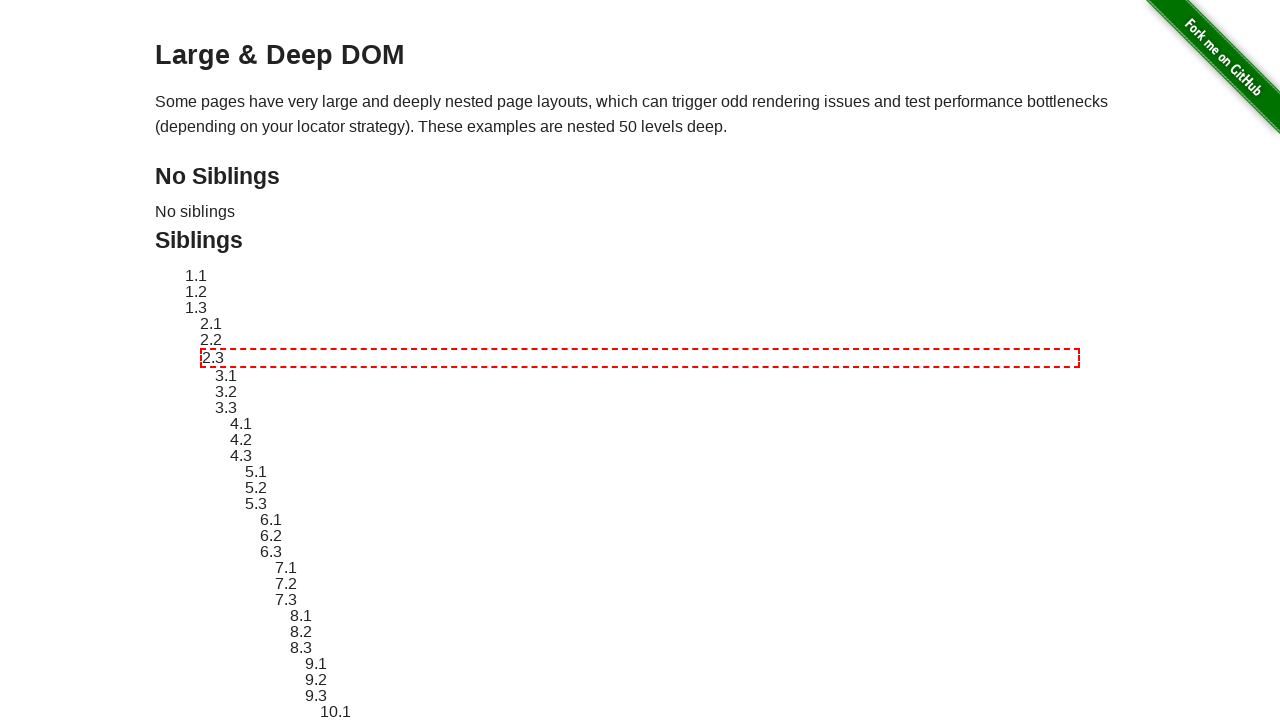

Waited 2 seconds to display the highlight
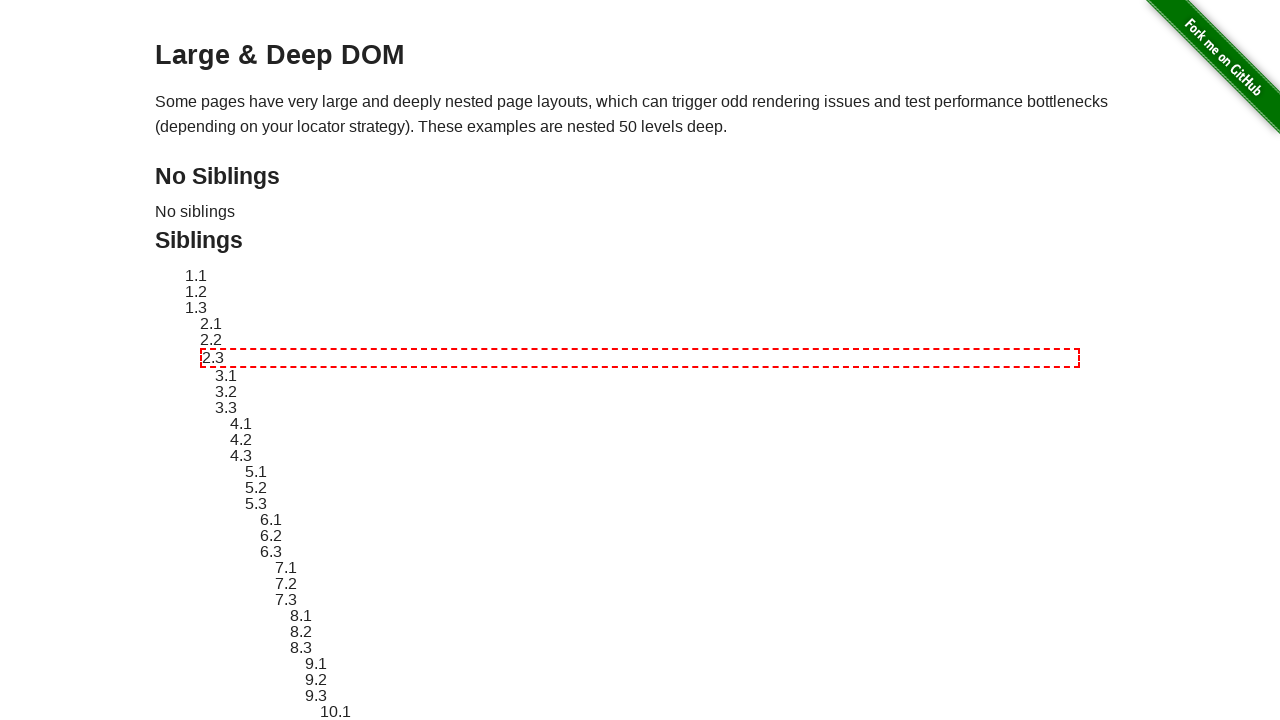

Reverted element style to original
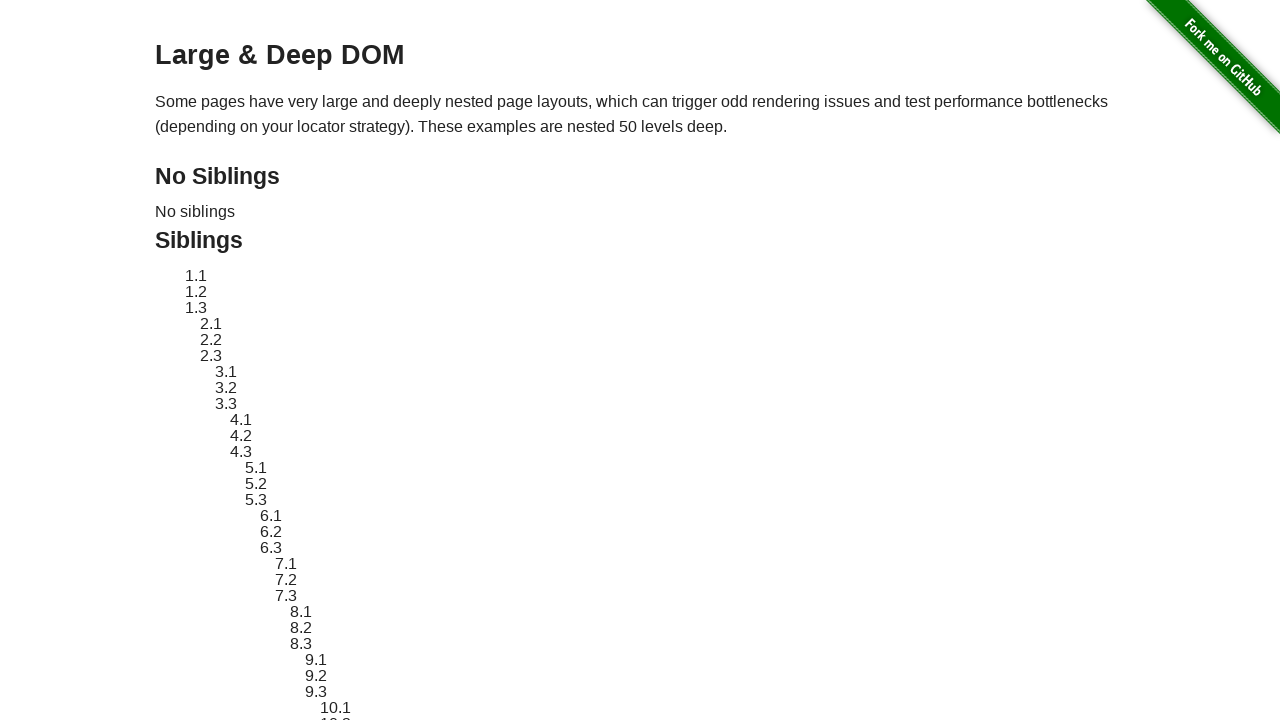

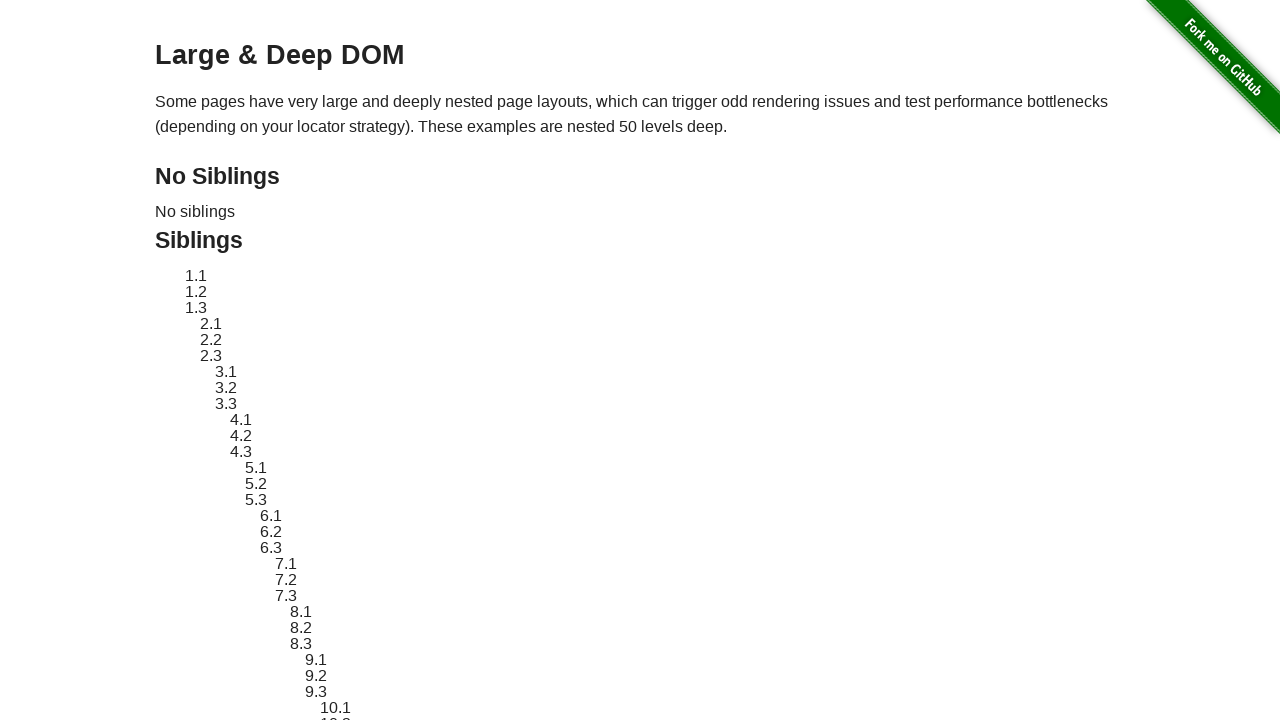